Checks that the home page title matches "Study Brew"

Starting URL: https://study-brew.vercel.app

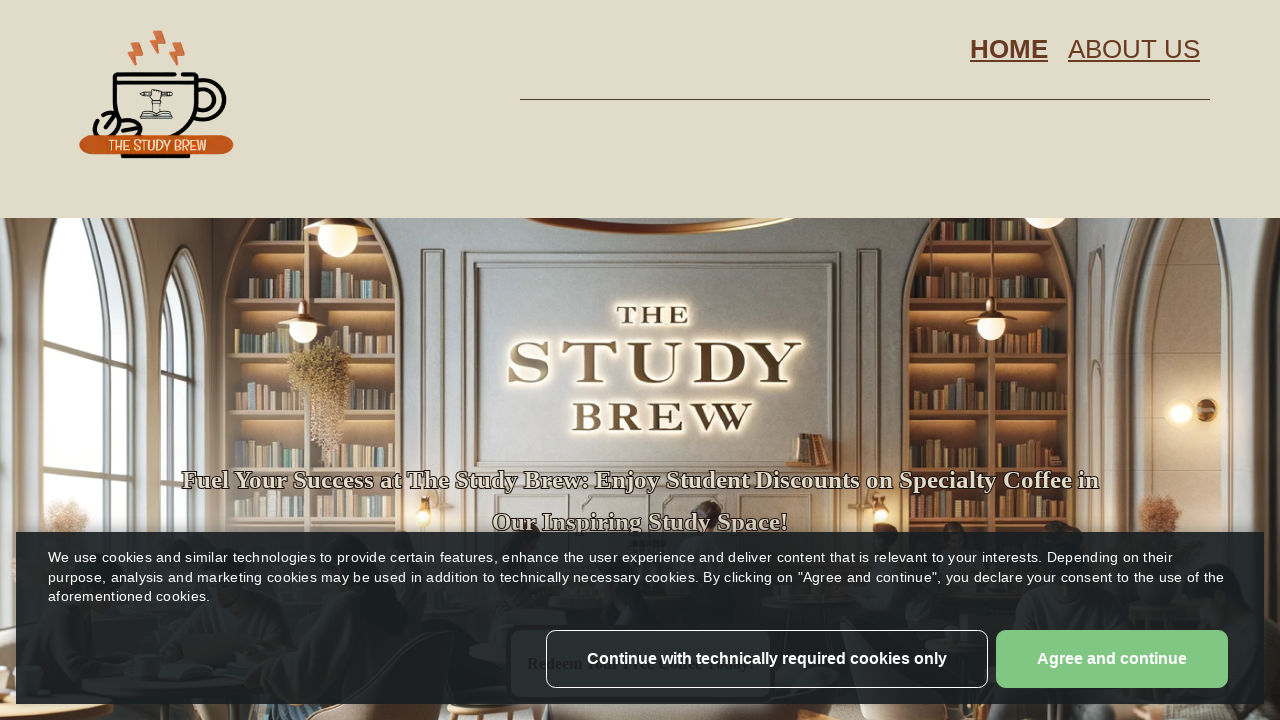

Navigated to Study Brew home page at https://study-brew.vercel.app
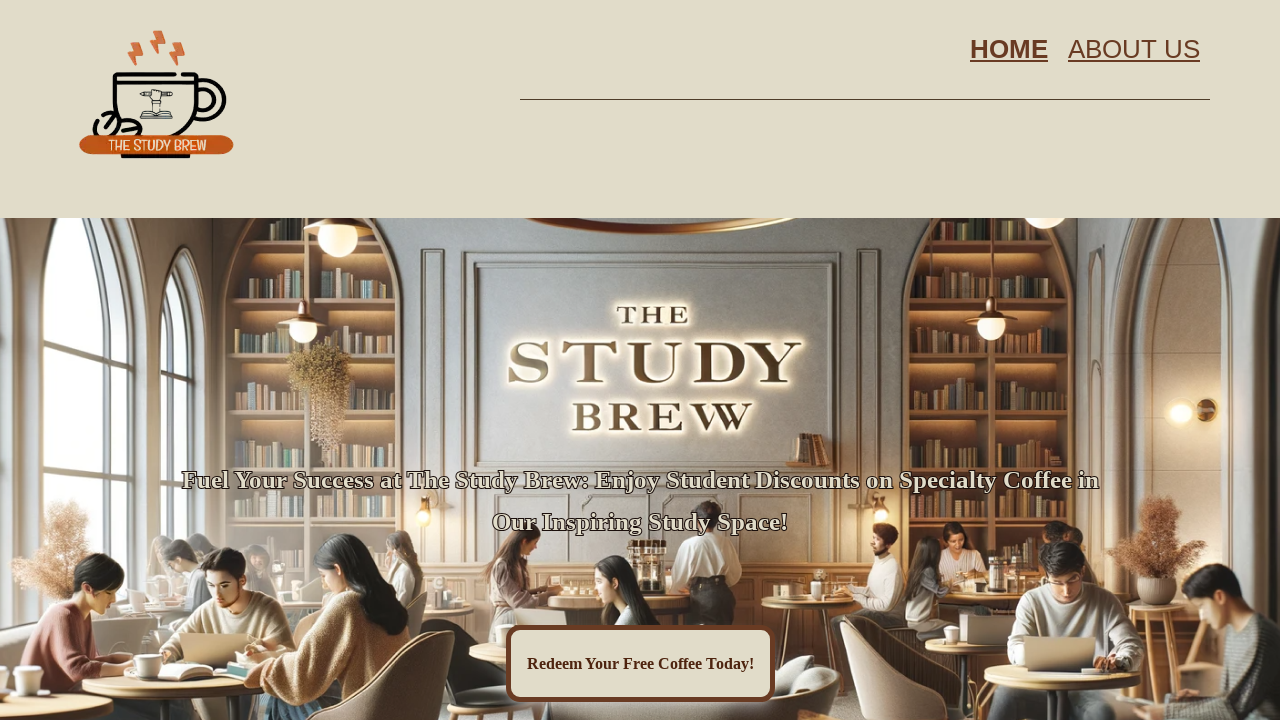

Verified that page title matches 'Study Brew'
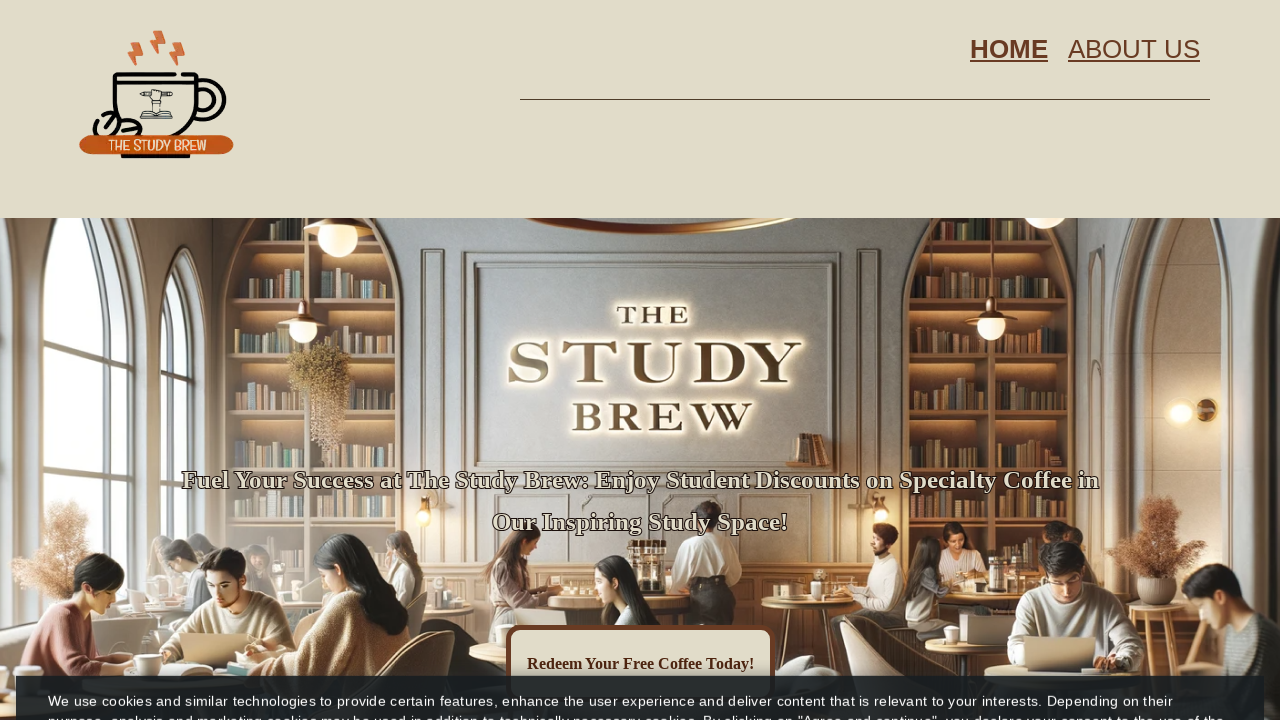

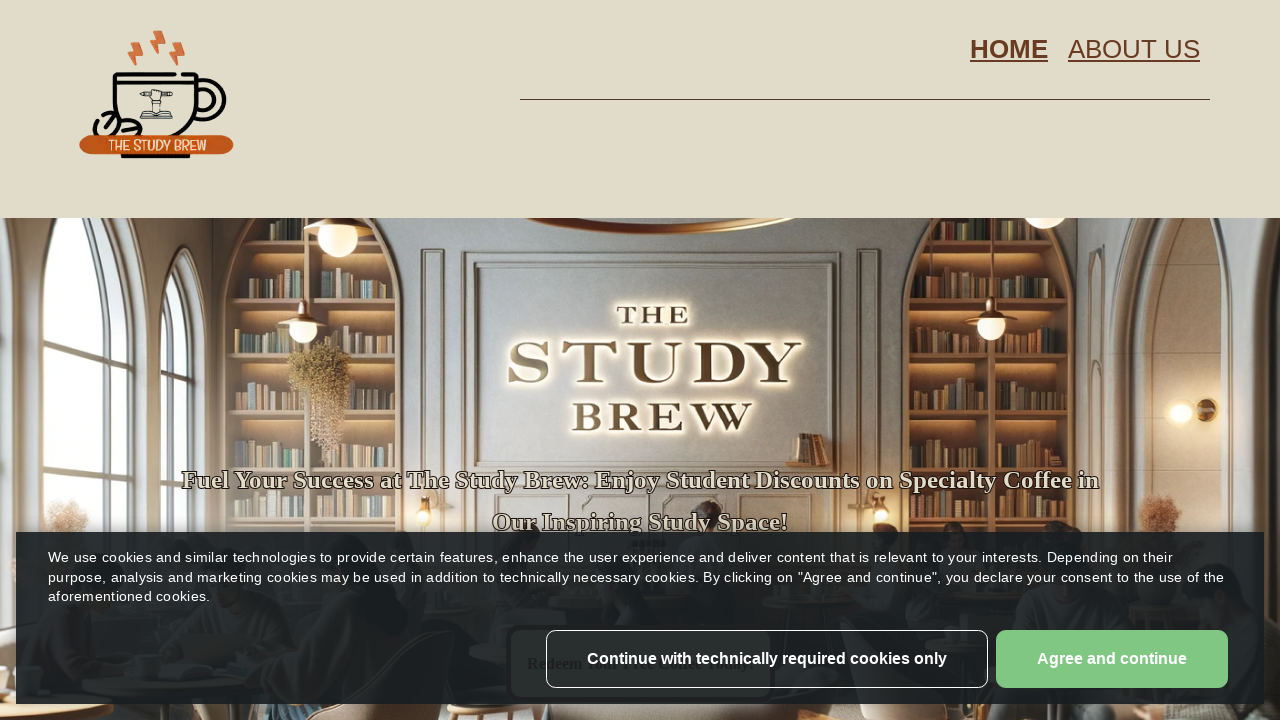